Tests the Shop tab navigation by hovering over the Shop menu and clicking on various collection links (Noodle Bowls, Pasta, Beverages, Instant Mixes, Combos), then navigating back after each click.

Starting URL: https://yufoodsco.com

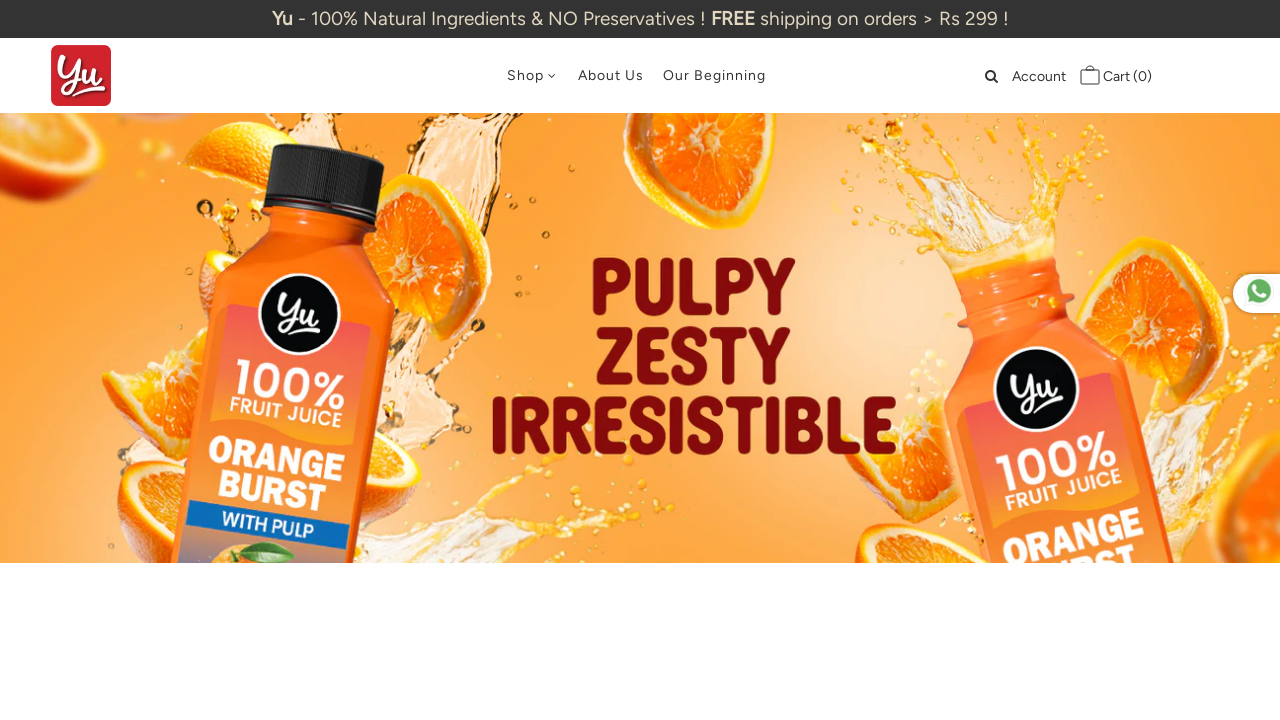

Newsletter popup not present or failed to close on a.js-popup-close.newsletter__popup-container-close
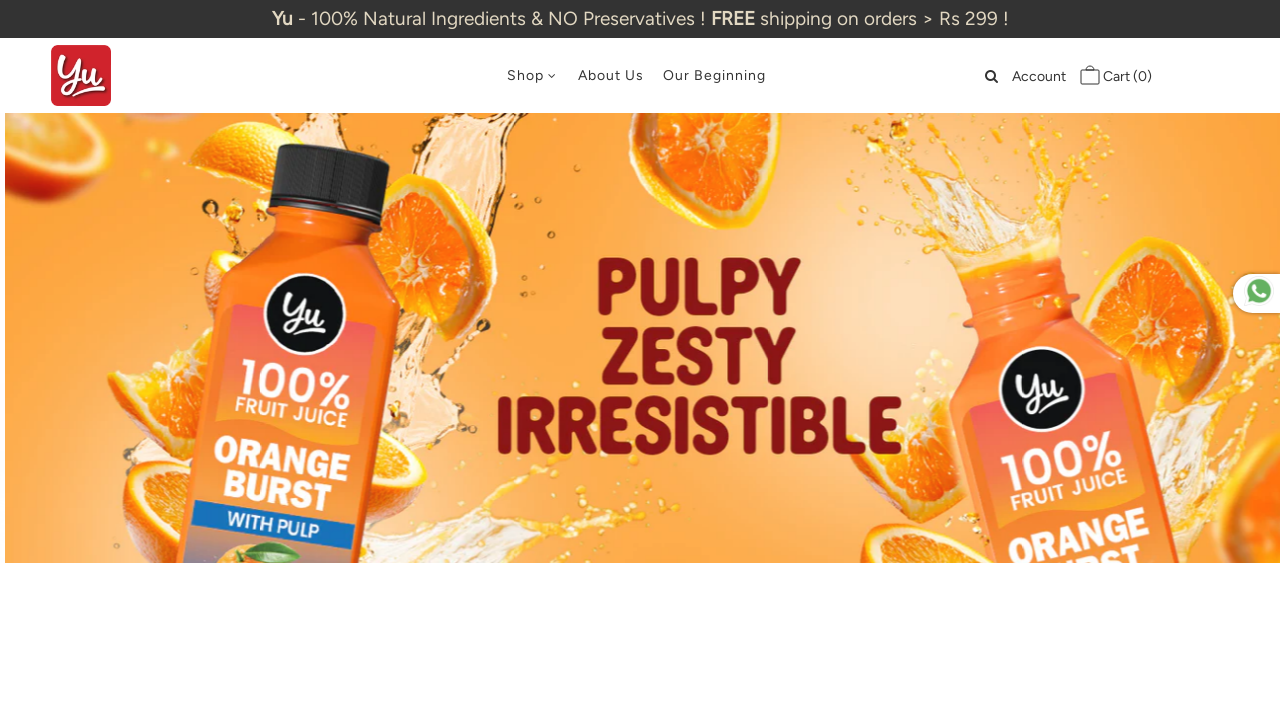

Hovered over Shop menu at (525, 76) on (//a[@class='header__nav__link dlink first-level js-open-dropdown-on-key'])[1]
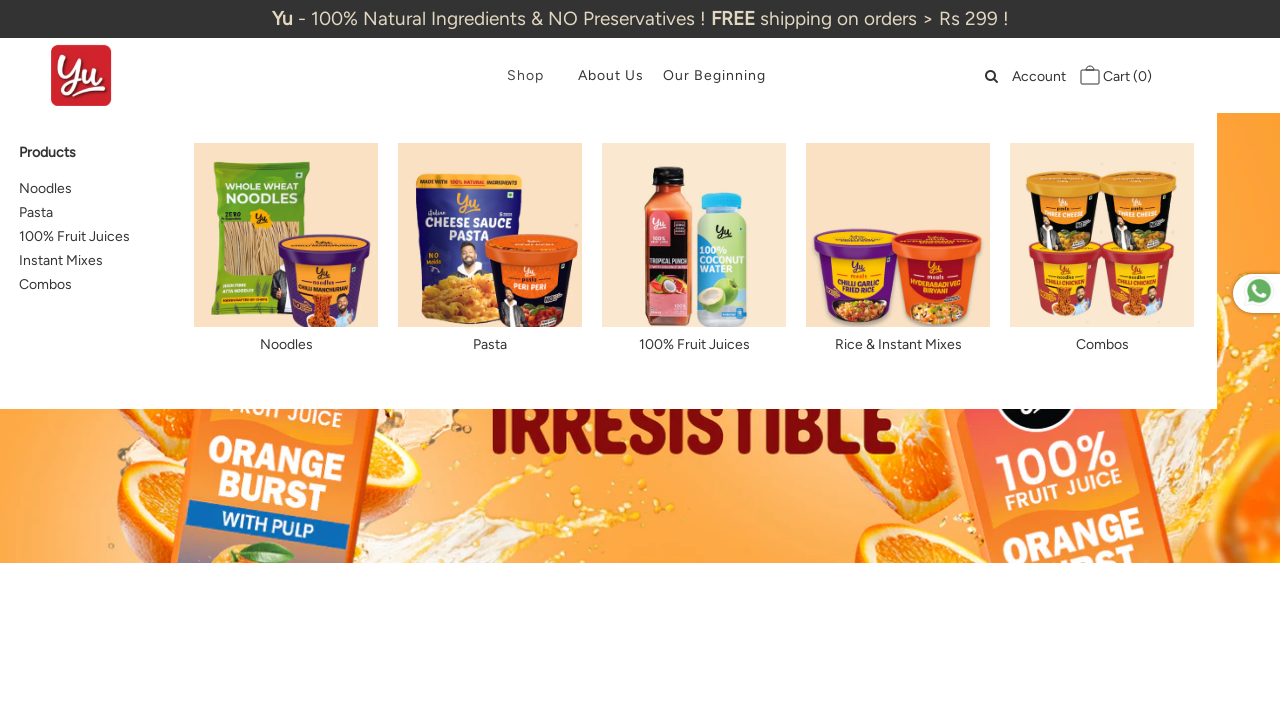

Clicked on collection link: (//a[@href='/collections/noodle-bowls'])[2] at (84, 189) on (//a[@href='/collections/noodle-bowls'])[2]
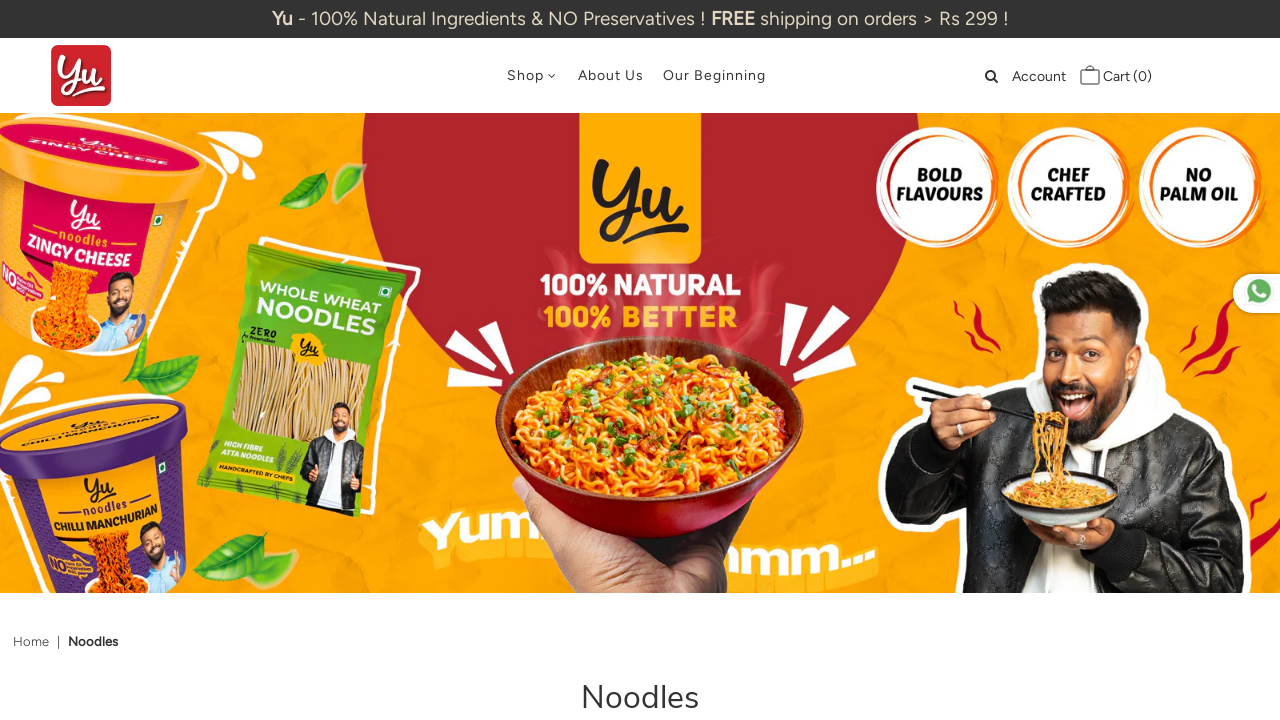

Navigated back to homepage
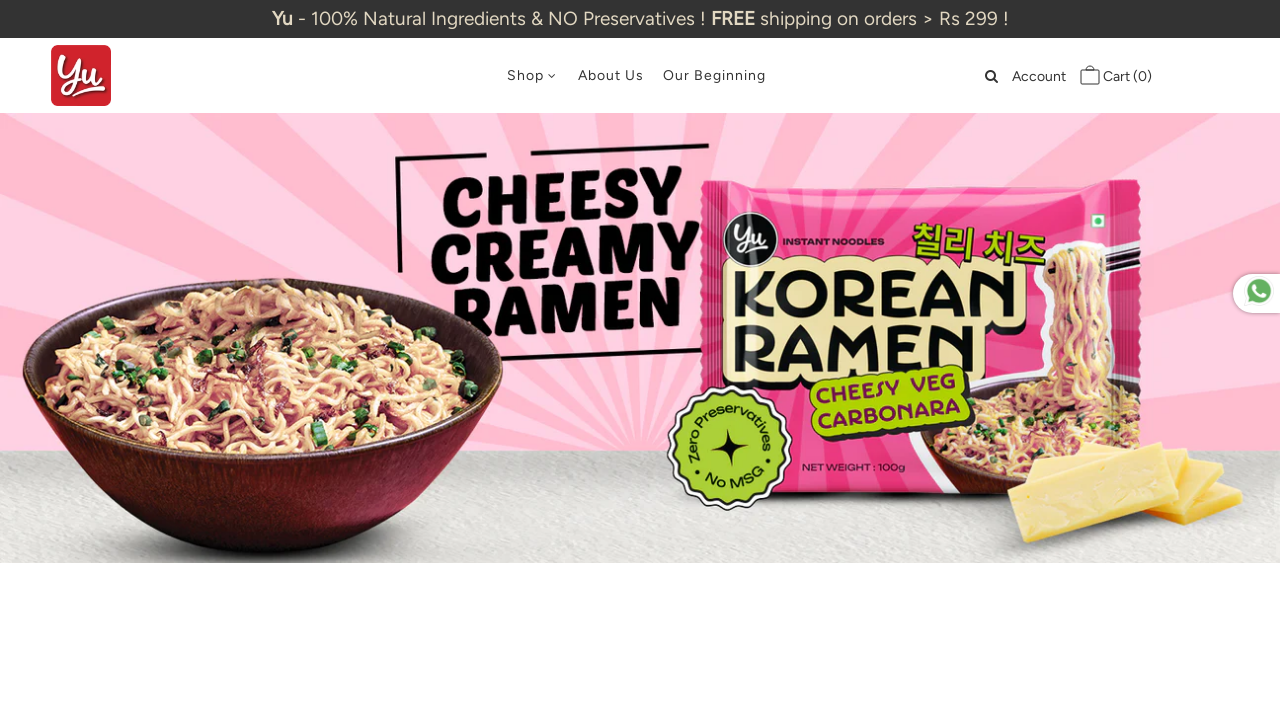

Hovered over Shop menu at (525, 76) on (//a[@class='header__nav__link dlink first-level js-open-dropdown-on-key'])[1]
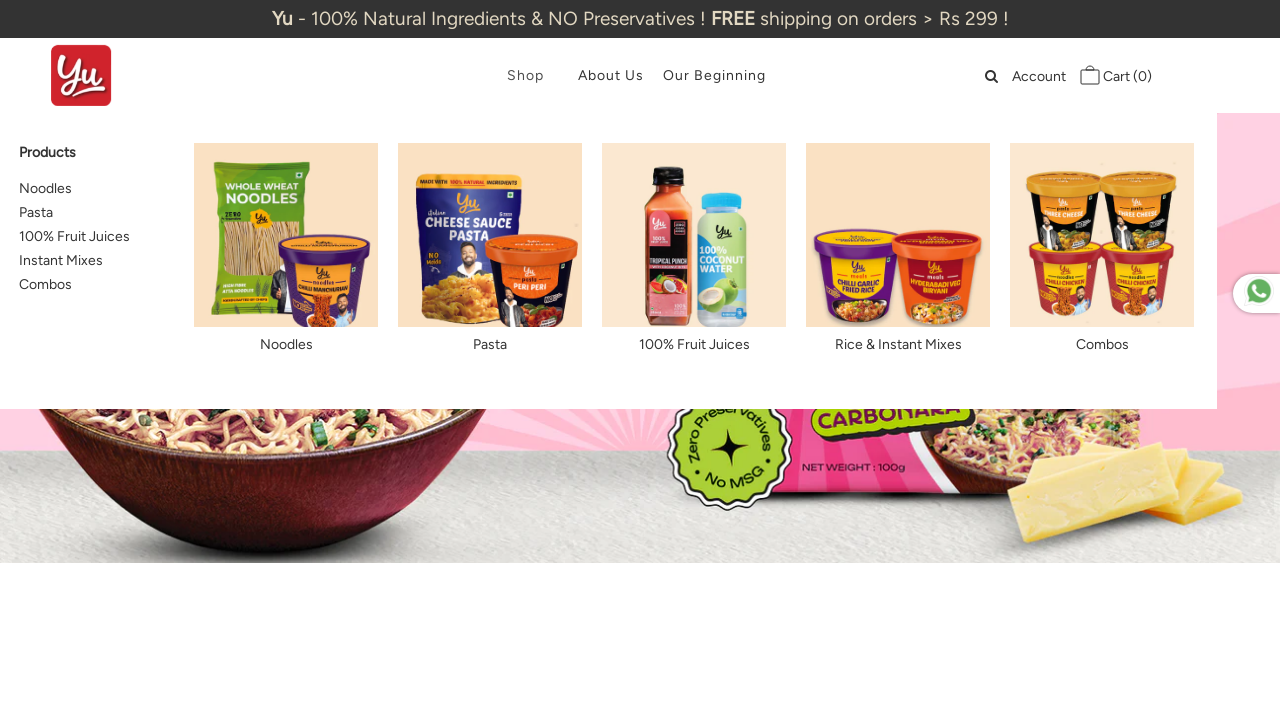

Clicked on collection link: (//a[@href='/collections/pasta'])[2] at (84, 213) on (//a[@href='/collections/pasta'])[2]
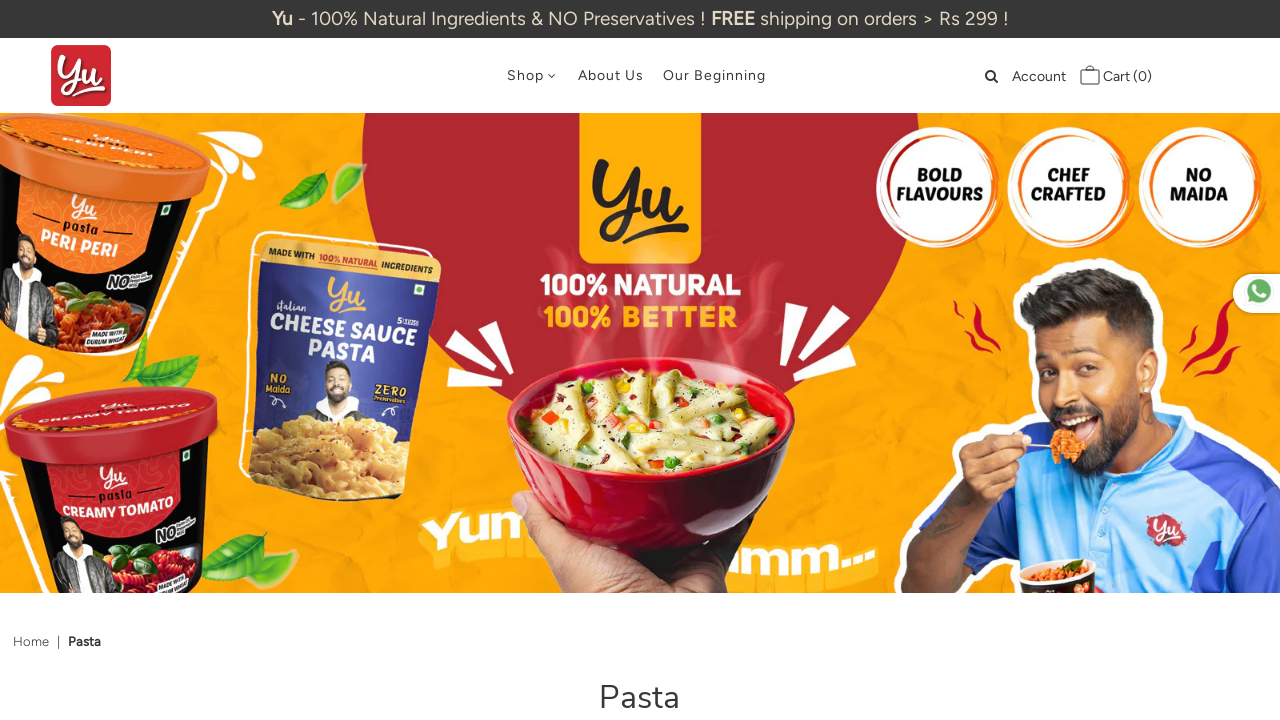

Navigated back to homepage
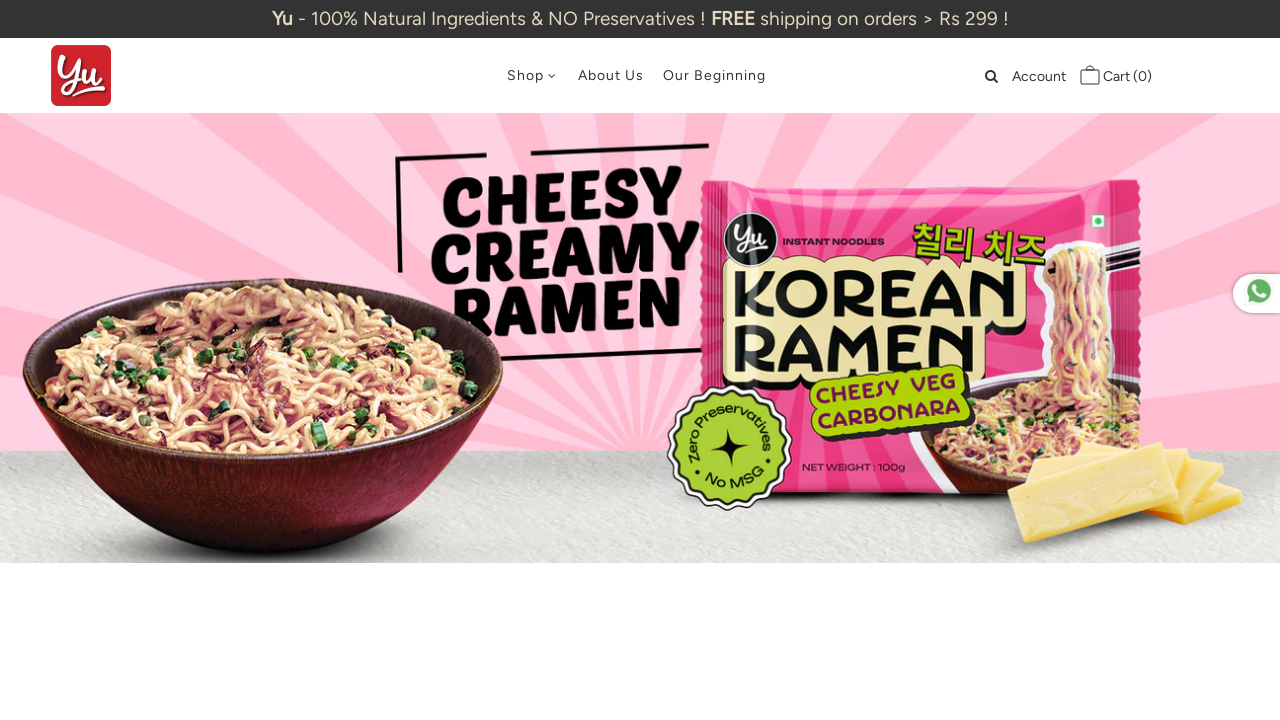

Hovered over Shop menu at (525, 76) on (//a[@class='header__nav__link dlink first-level js-open-dropdown-on-key'])[1]
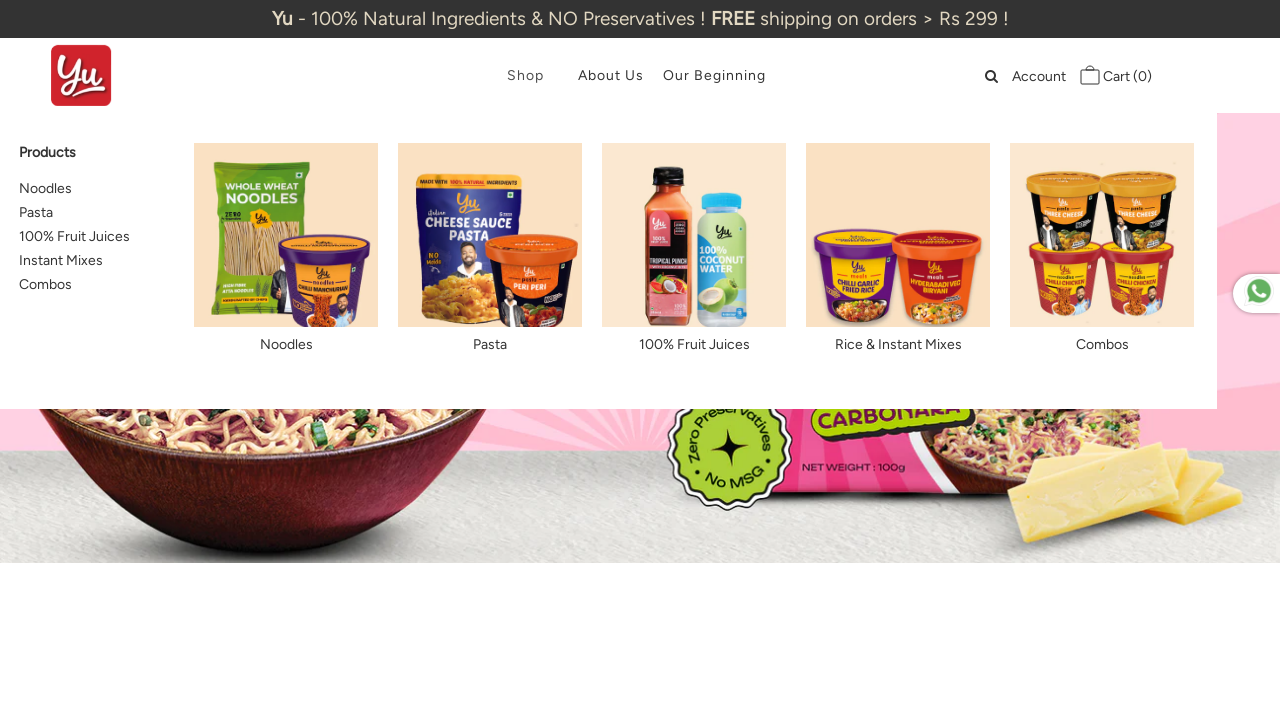

Clicked on collection link: (//a[@href='/collections/beverages'])[2] at (84, 237) on (//a[@href='/collections/beverages'])[2]
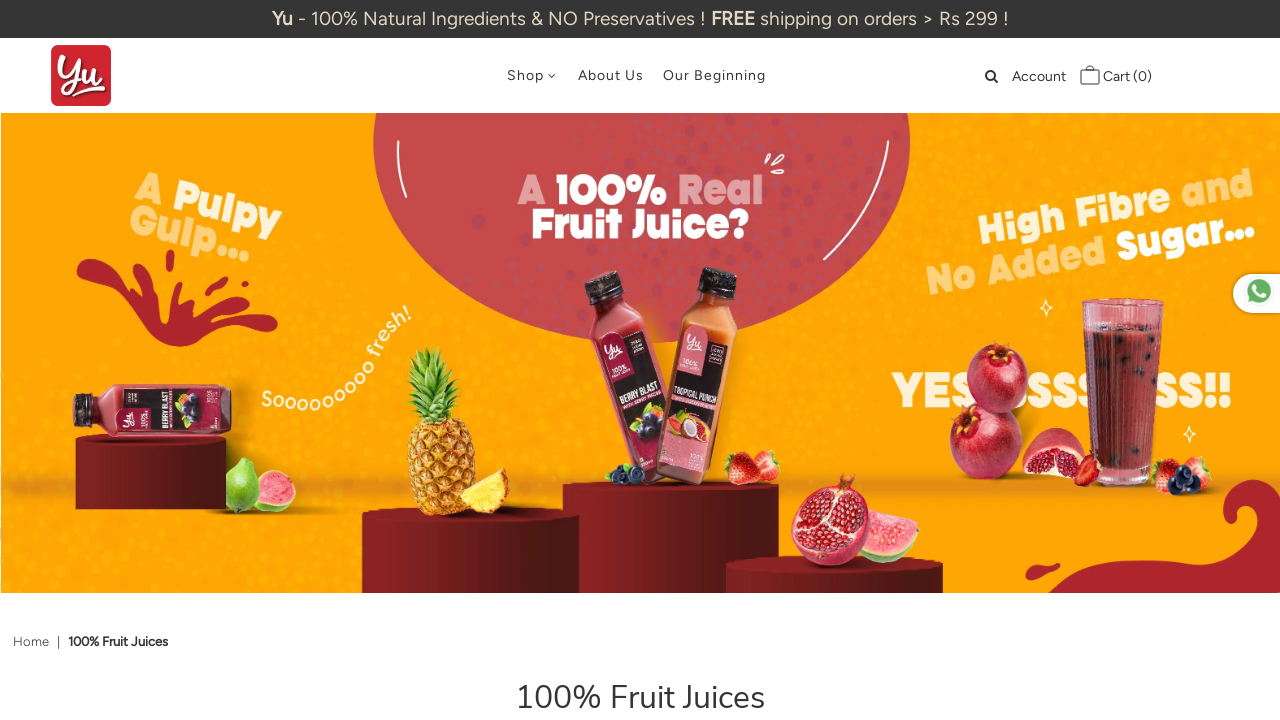

Navigated back to homepage
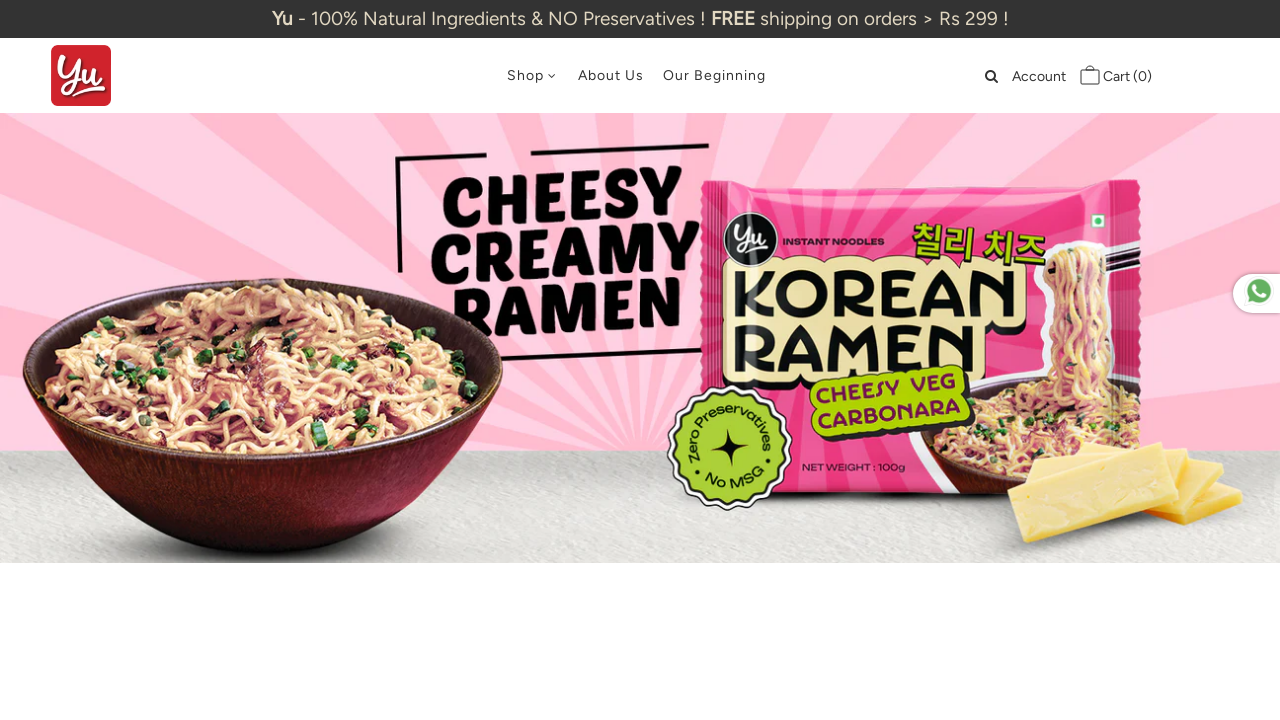

Hovered over Shop menu at (525, 76) on (//a[@class='header__nav__link dlink first-level js-open-dropdown-on-key'])[1]
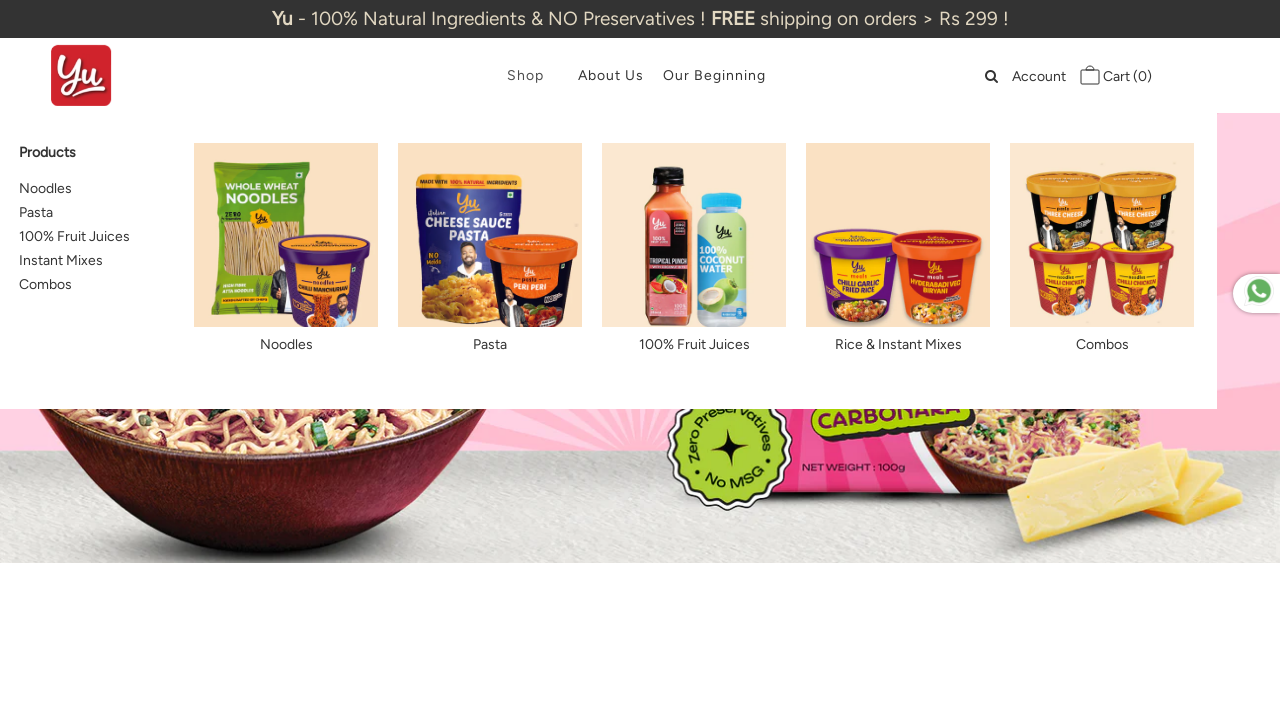

Clicked on collection link: (//a[@href='/collections/instant-mixes'])[3] at (898, 256) on (//a[@href='/collections/instant-mixes'])[3]
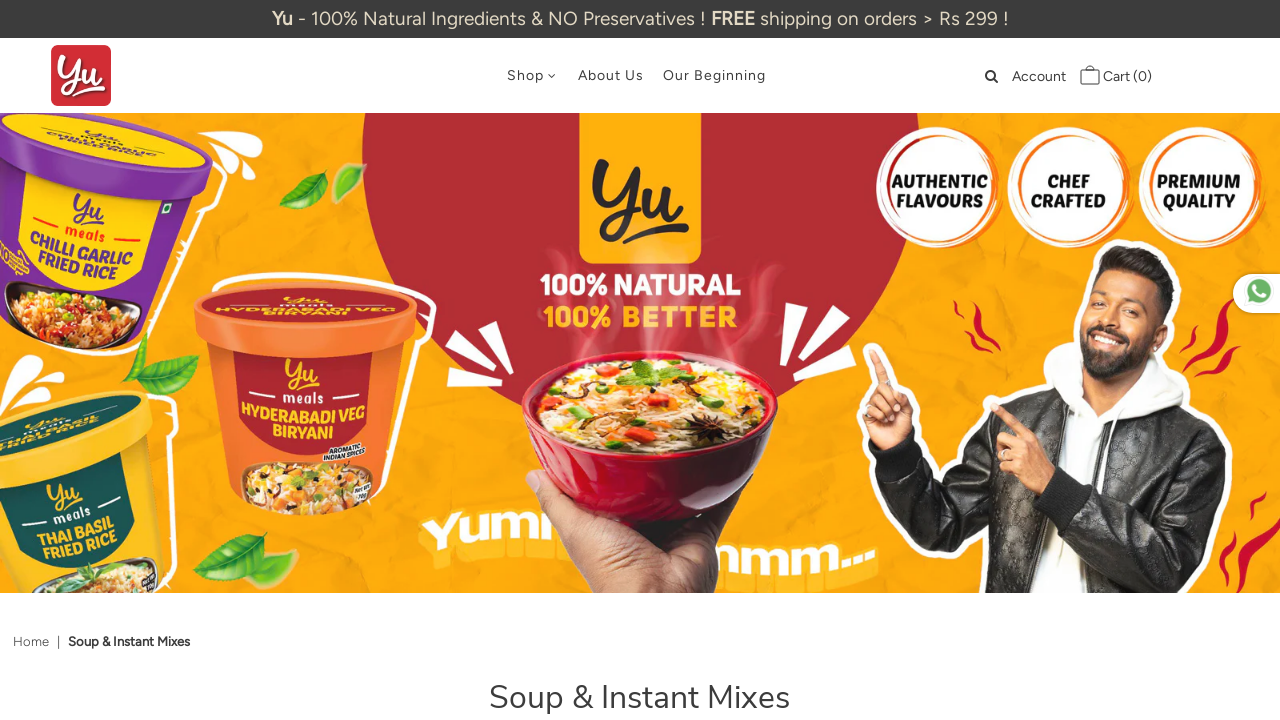

Navigated back to homepage
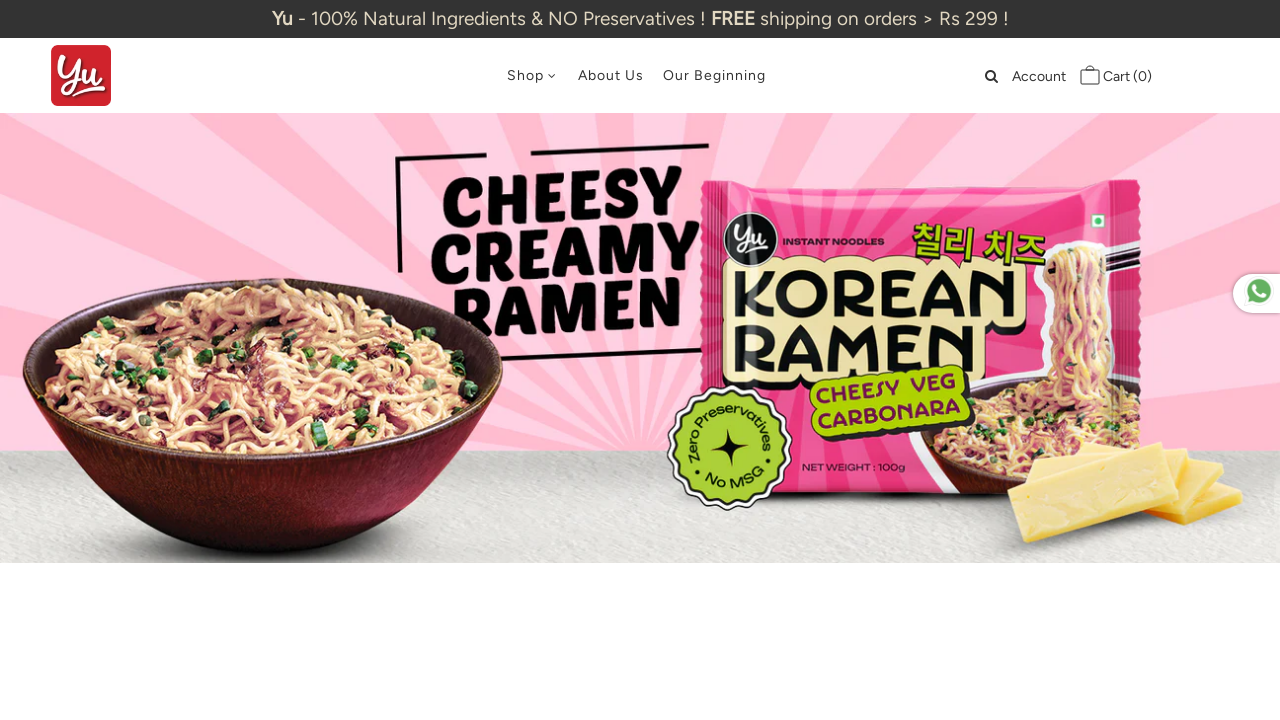

Hovered over Shop menu at (525, 76) on (//a[@class='header__nav__link dlink first-level js-open-dropdown-on-key'])[1]
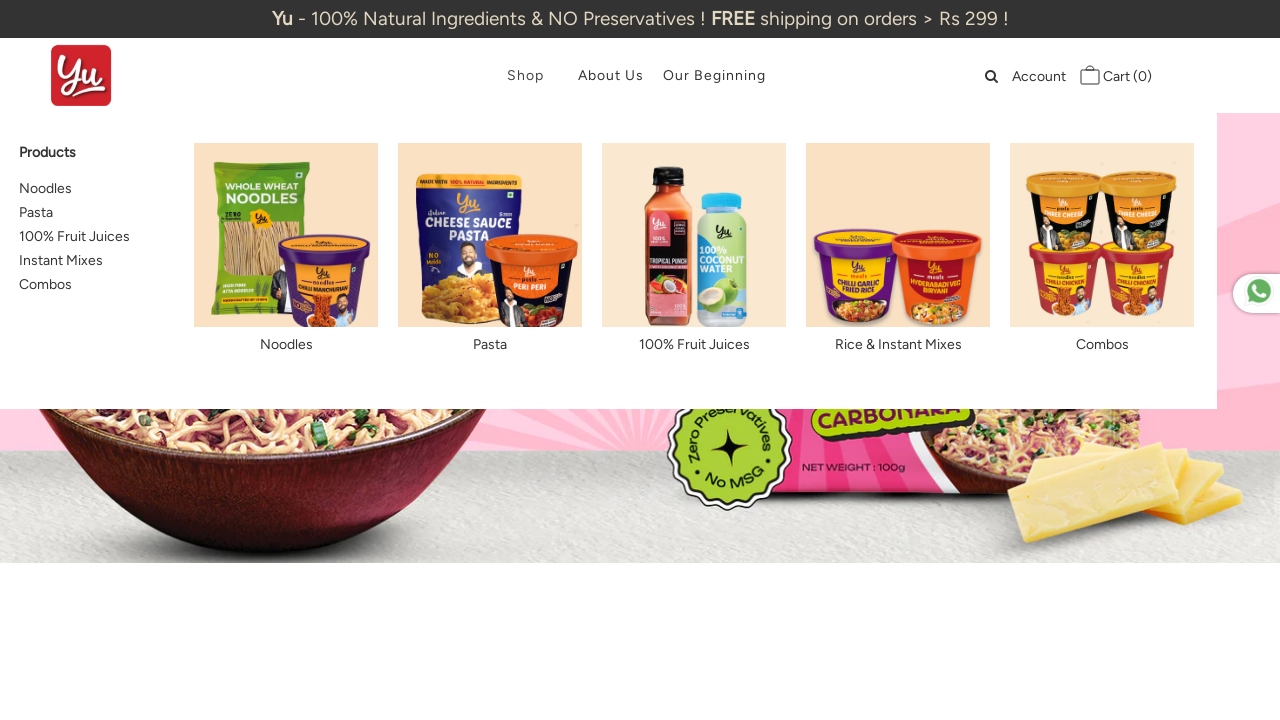

Clicked on collection link: (//a[@href='/collections/combos'])[3] at (1102, 256) on (//a[@href='/collections/combos'])[3]
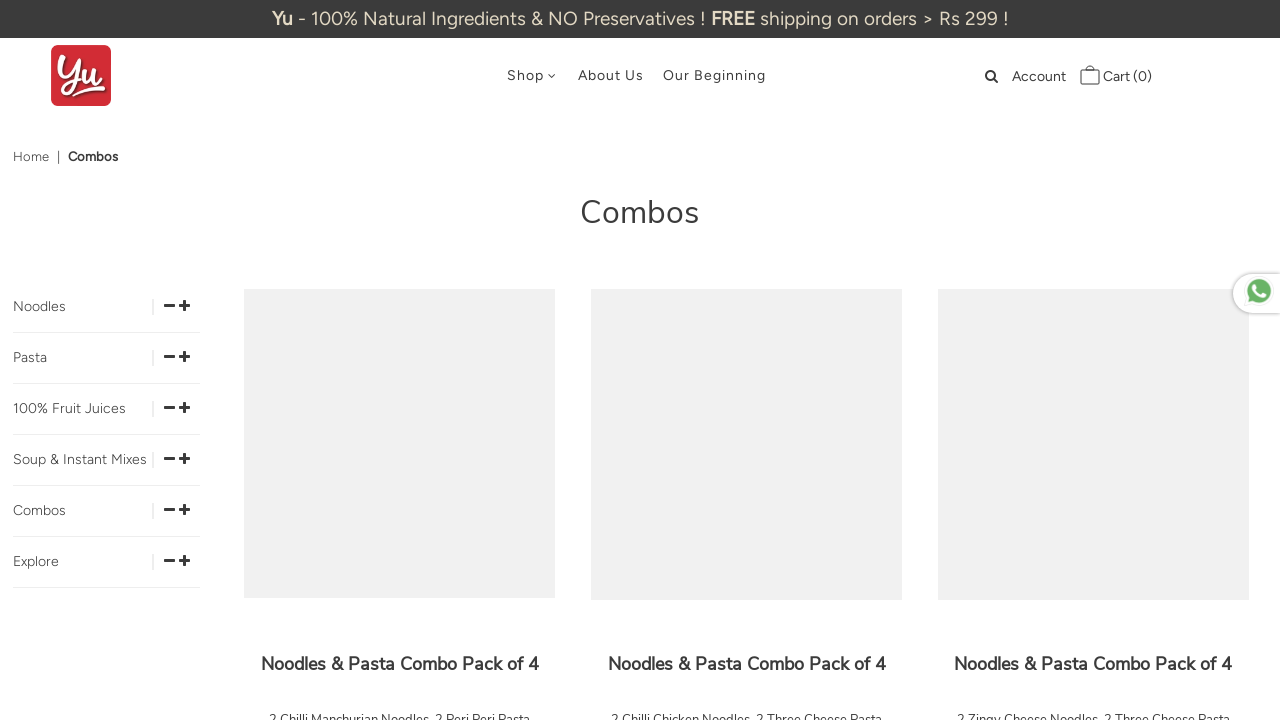

Navigated back to homepage
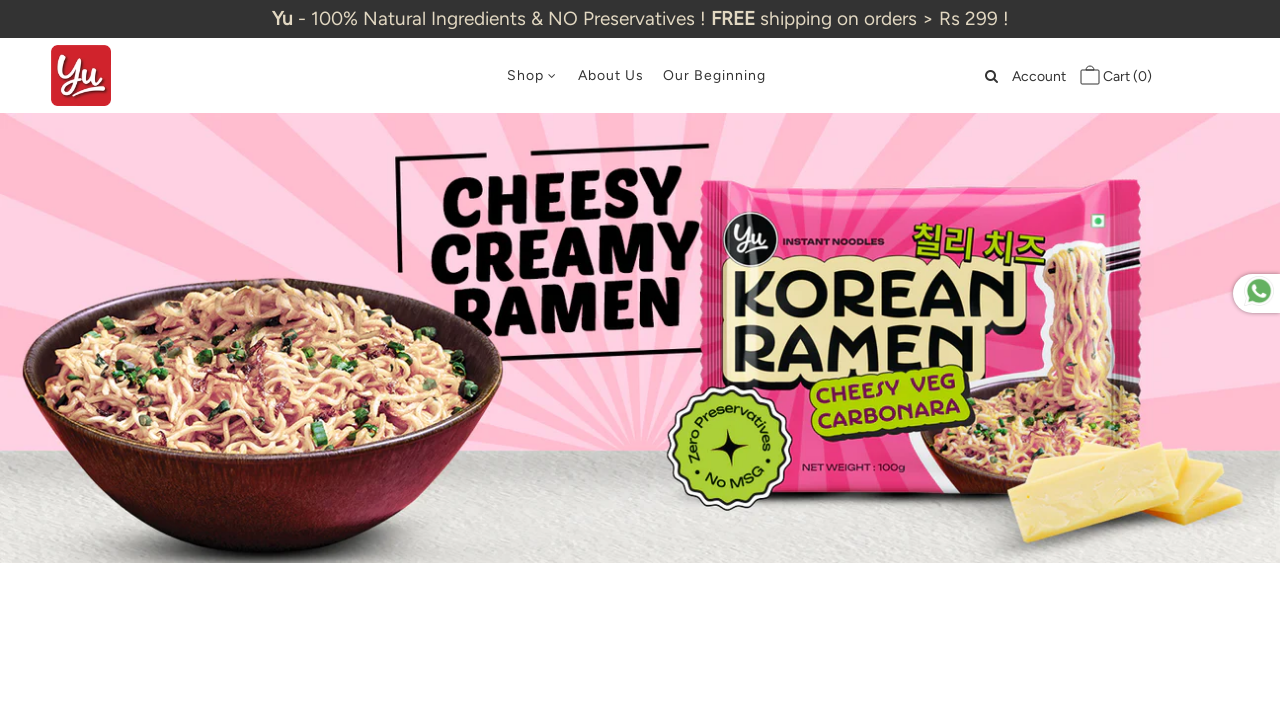

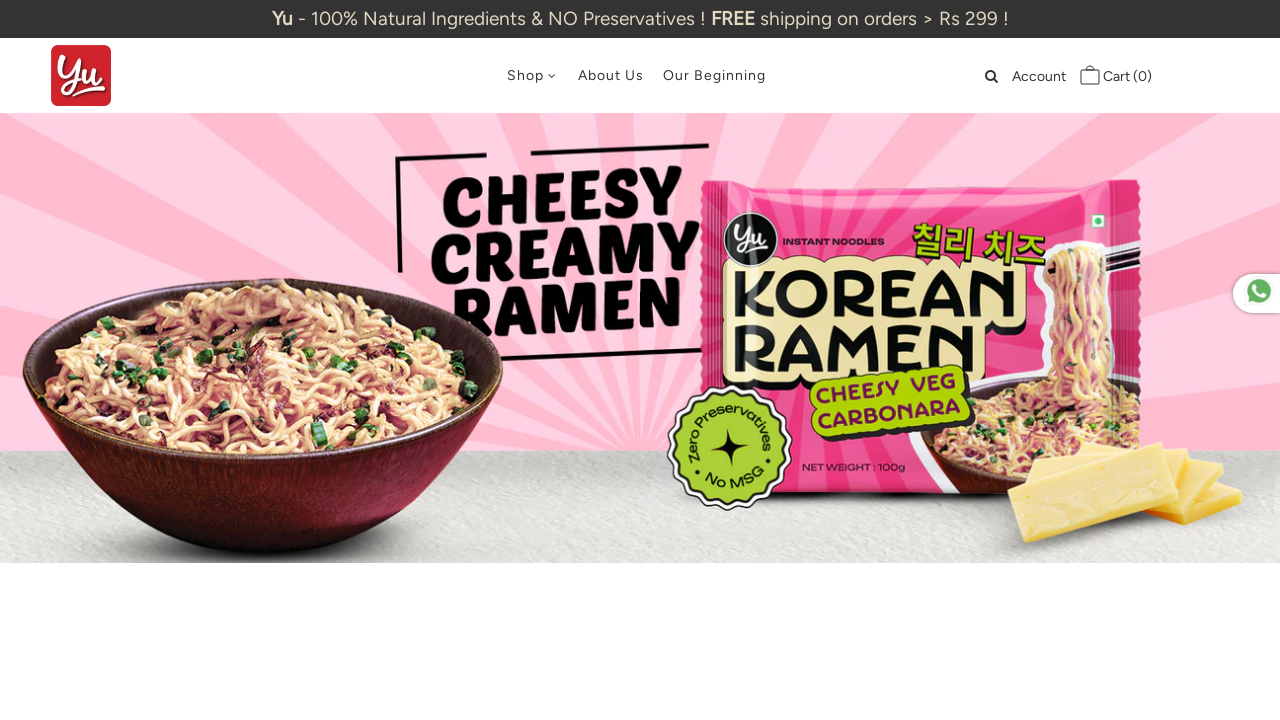